Tests JavaScript alert and confirm dialog handling by entering text, triggering alert/confirm popups, and interacting with them (accepting and dismissing)

Starting URL: https://rahulshettyacademy.com/AutomationPractice/

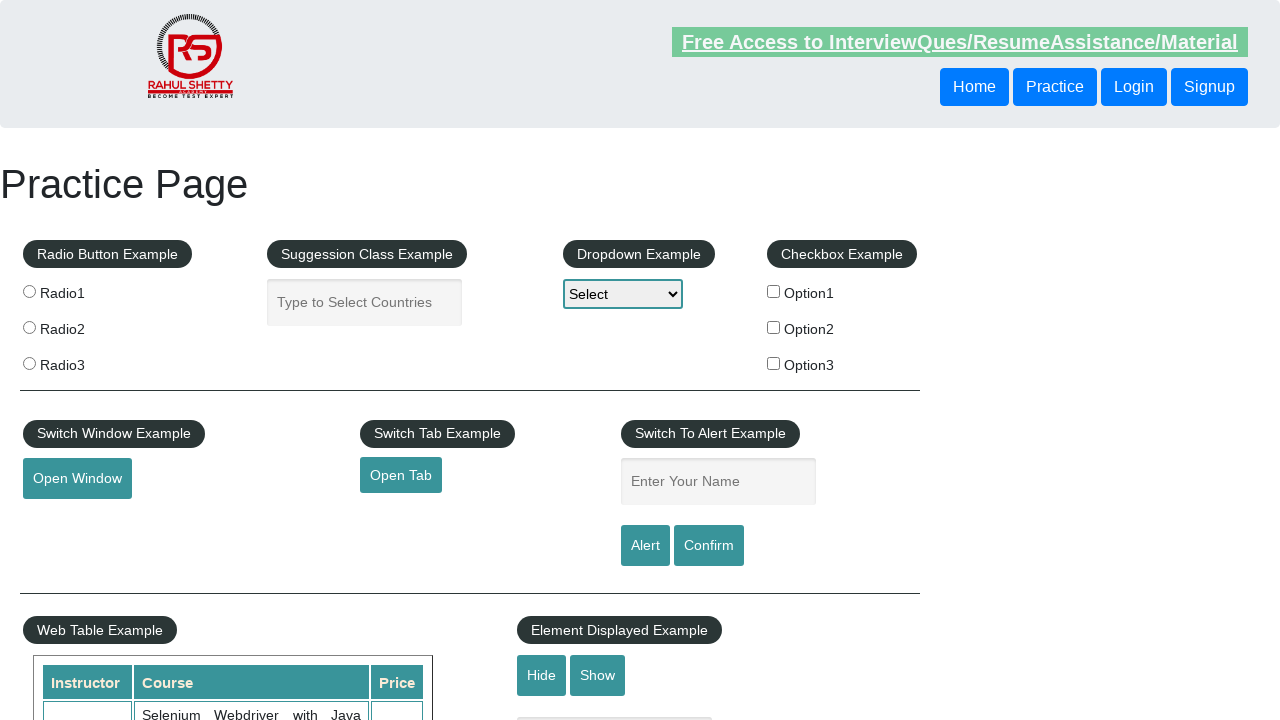

Entered 'Suraj' in the name text field on #name
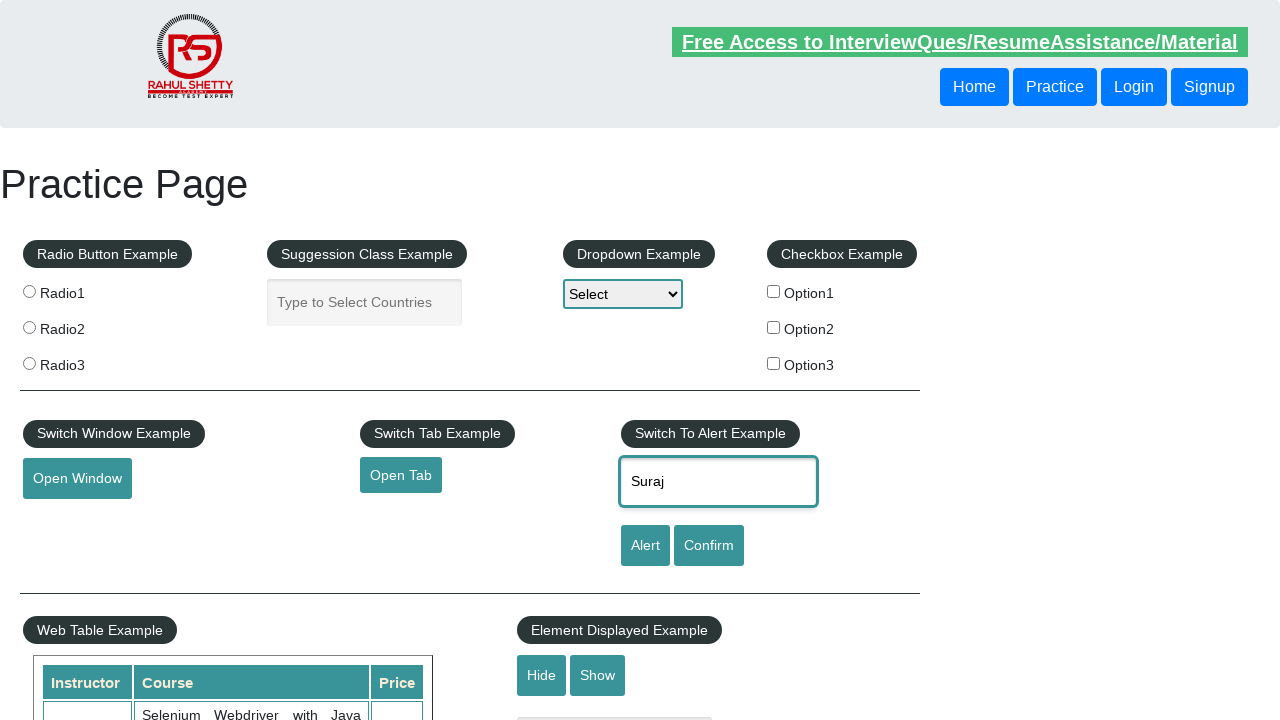

Clicked the Alert button to trigger alert dialog at (645, 546) on #alertbtn
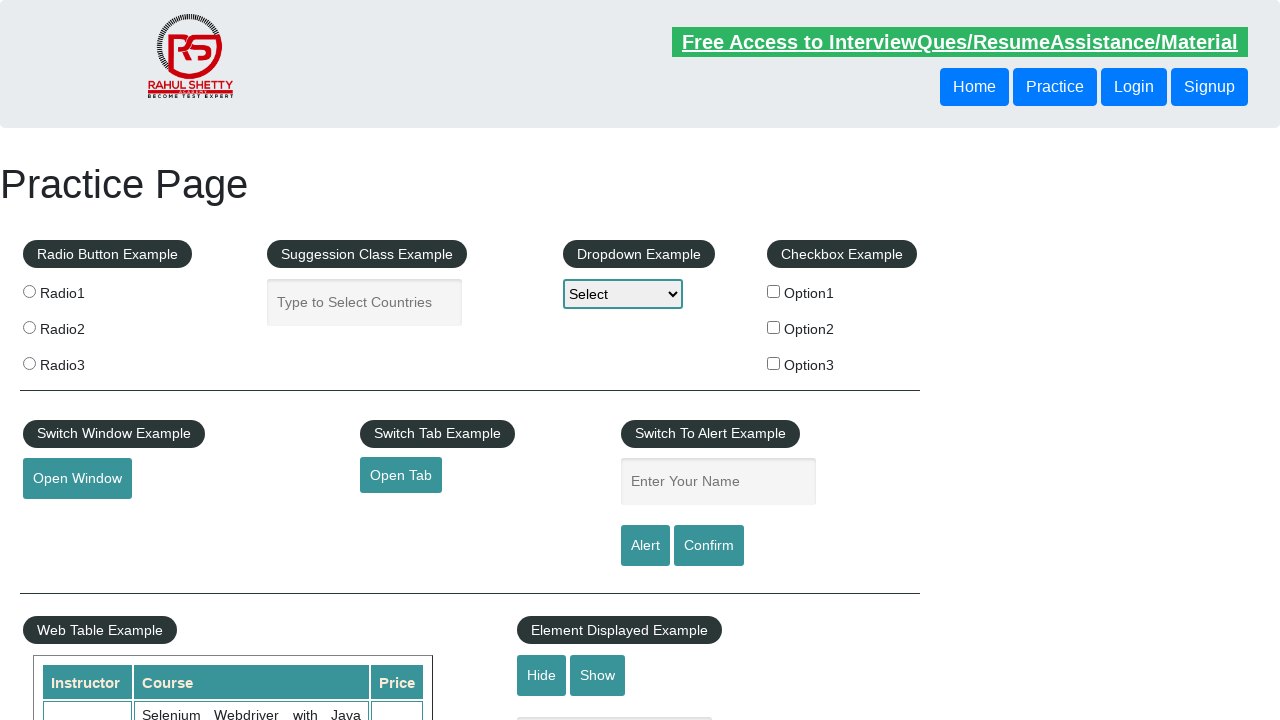

Set up dialog handler to accept alert
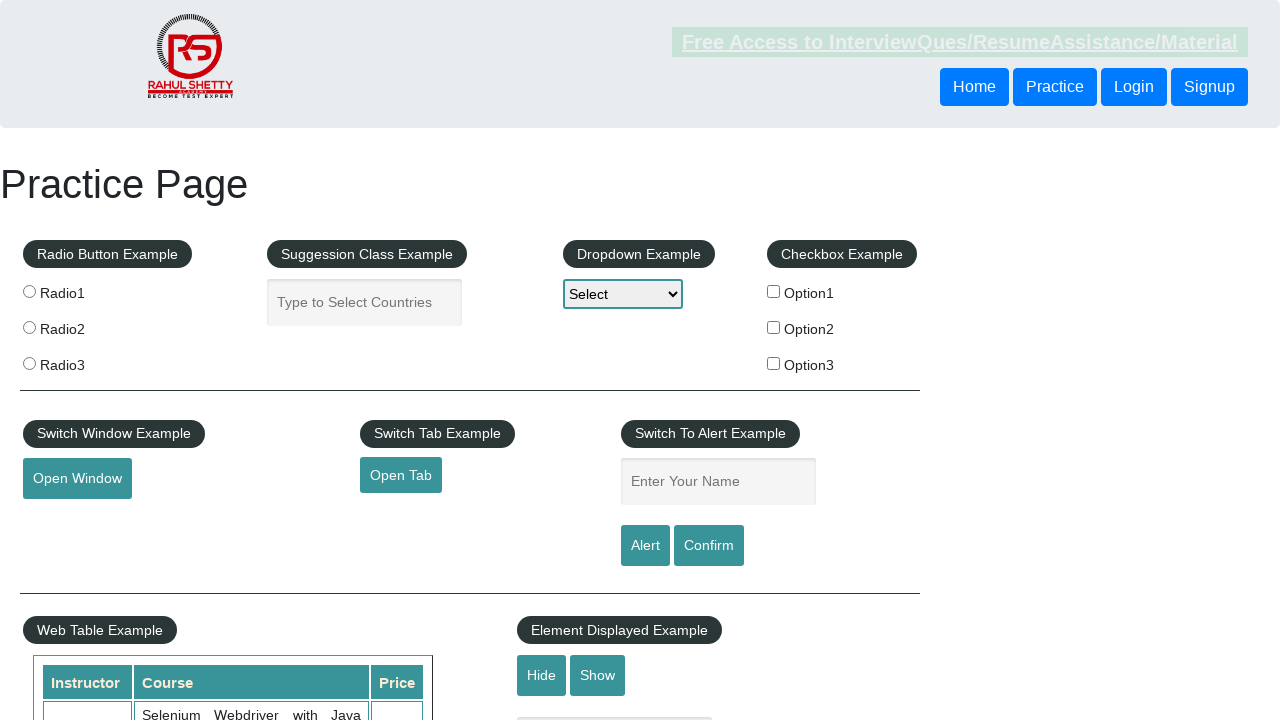

Waited for alert dialog to be processed
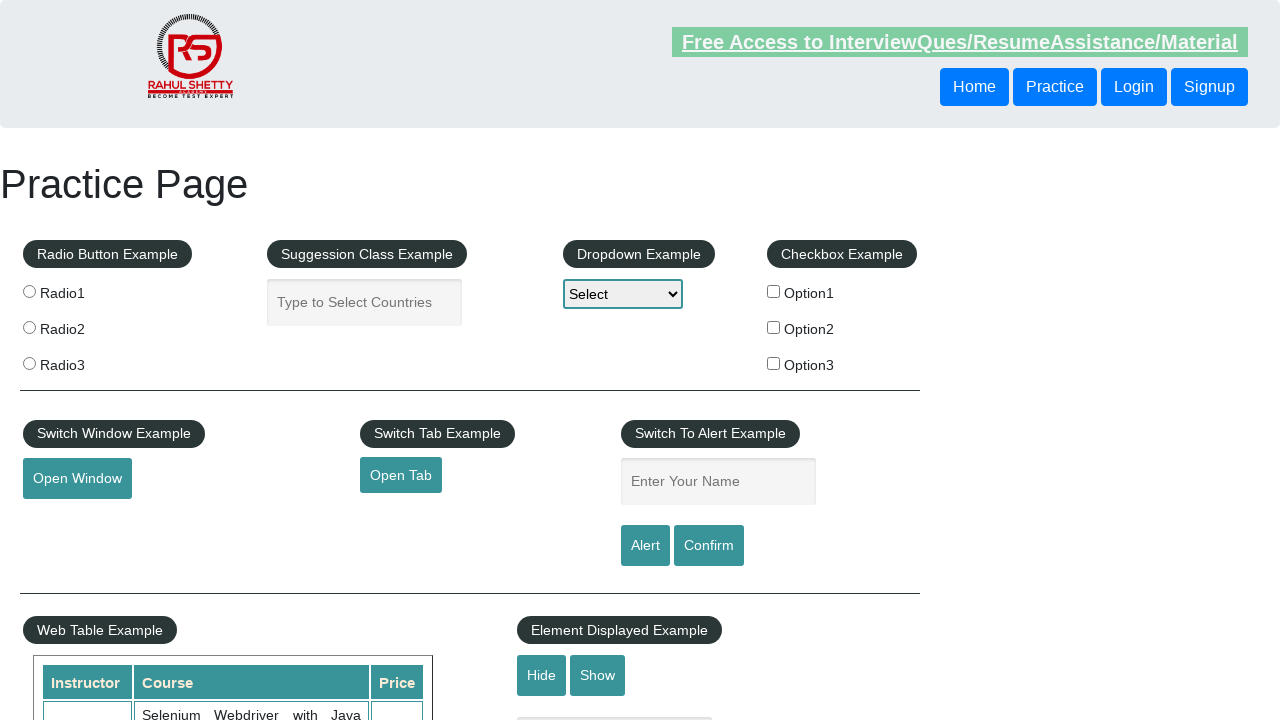

Entered 'Kumar' in the name text field on #name
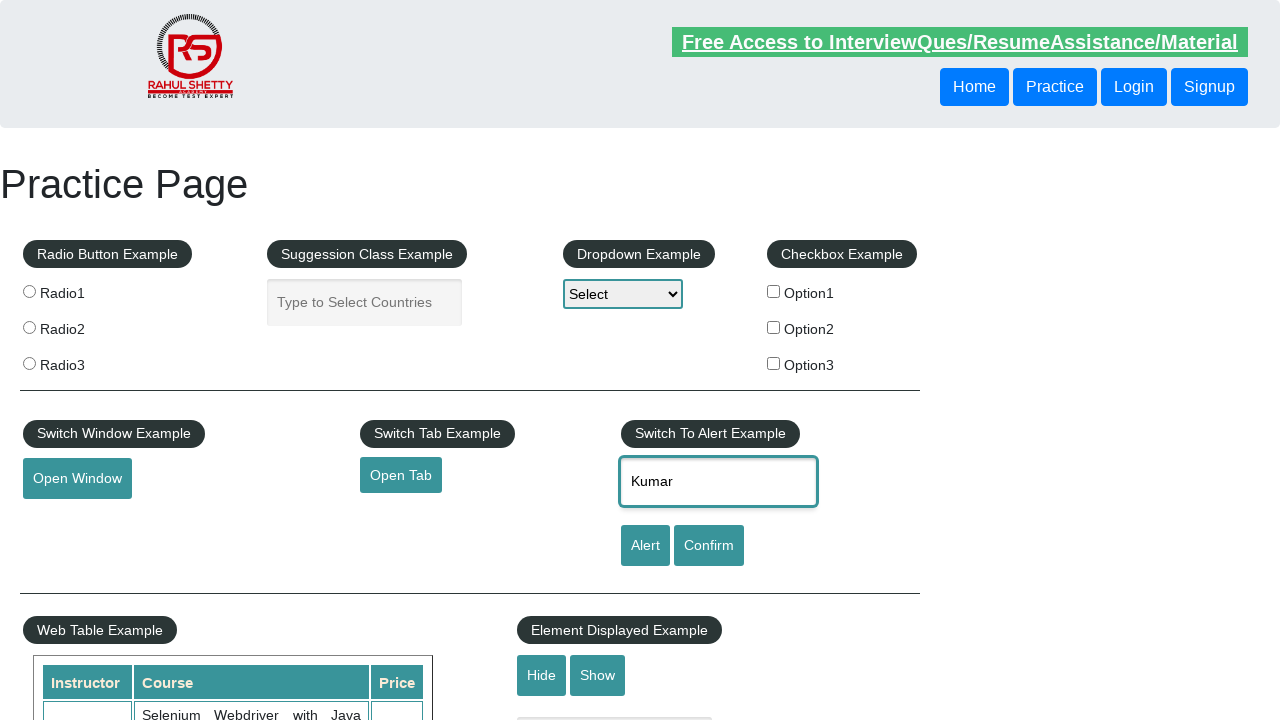

Set up dialog handler to dismiss confirm dialog
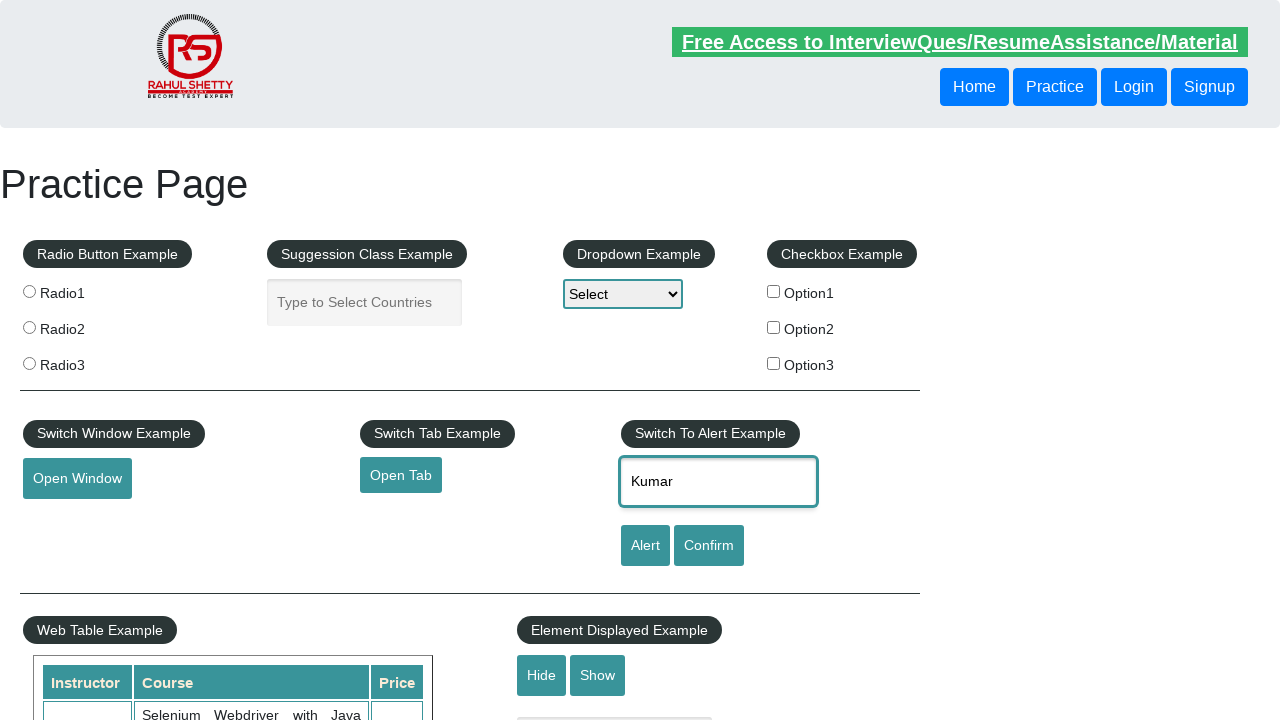

Clicked the Confirm button to trigger confirm dialog at (709, 546) on input[onclick='displayConfirm()']
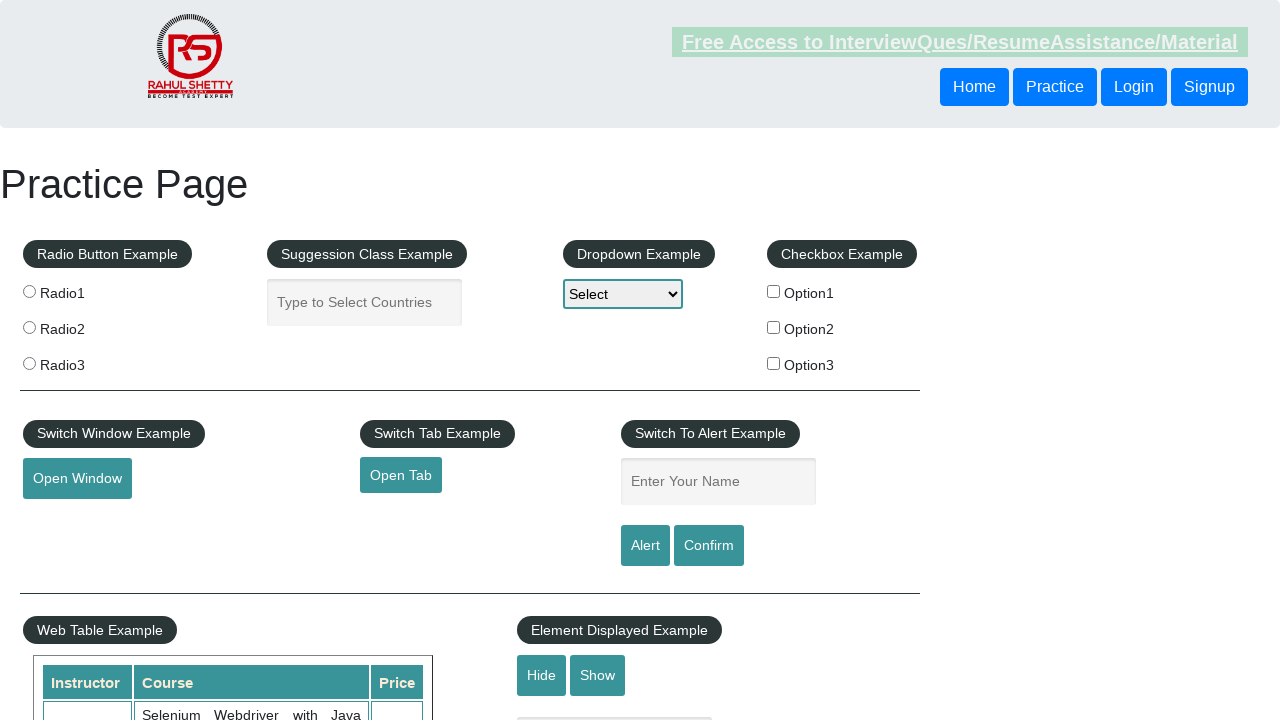

Waited for confirm dialog interaction to complete
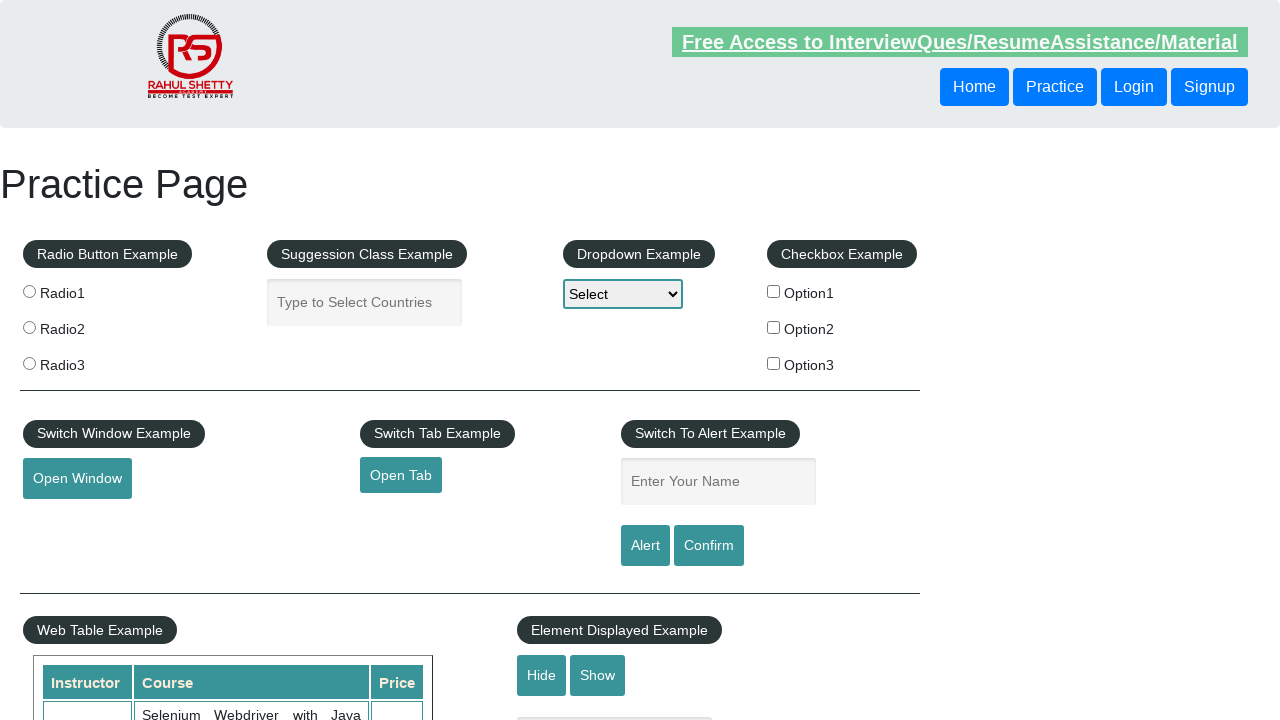

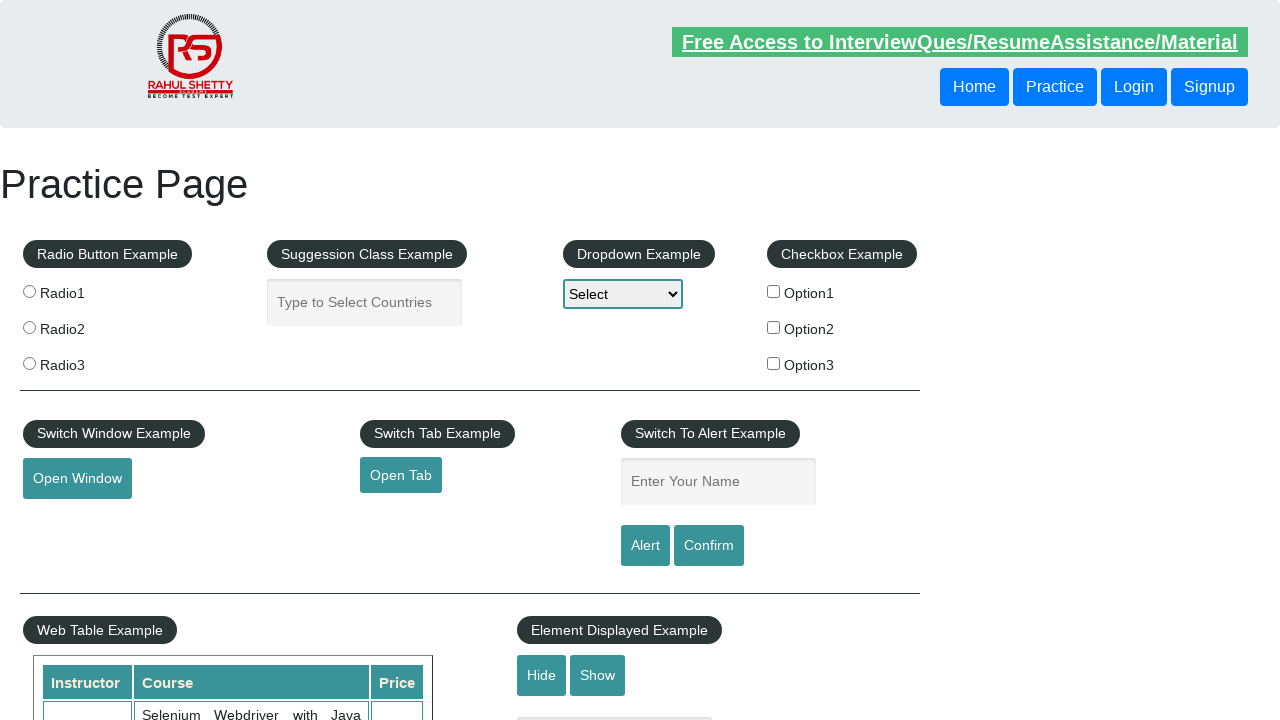